Tests JavaScript scrolling functionality by scrolling down to a "CYDEO" link at the bottom of a large page, then scrolling back up to the "Home" link at the top.

Starting URL: https://practice.cydeo.com/large

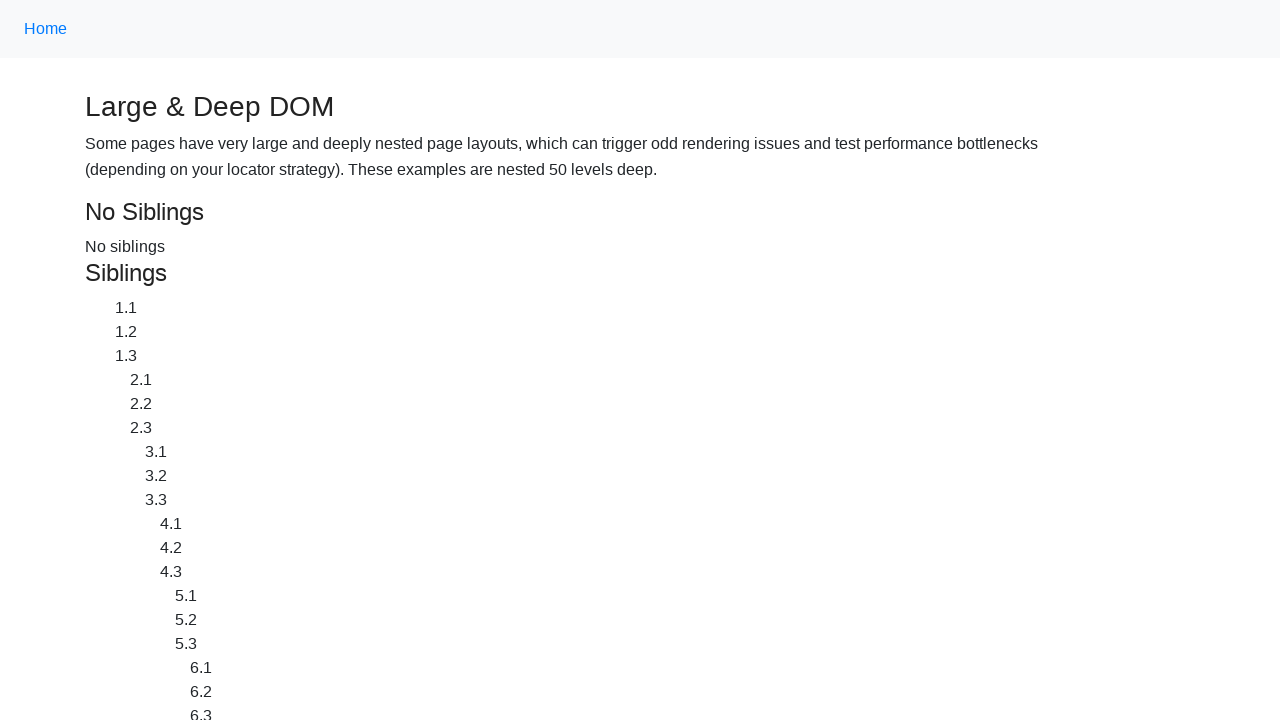

Located CYDEO link at the bottom of the page
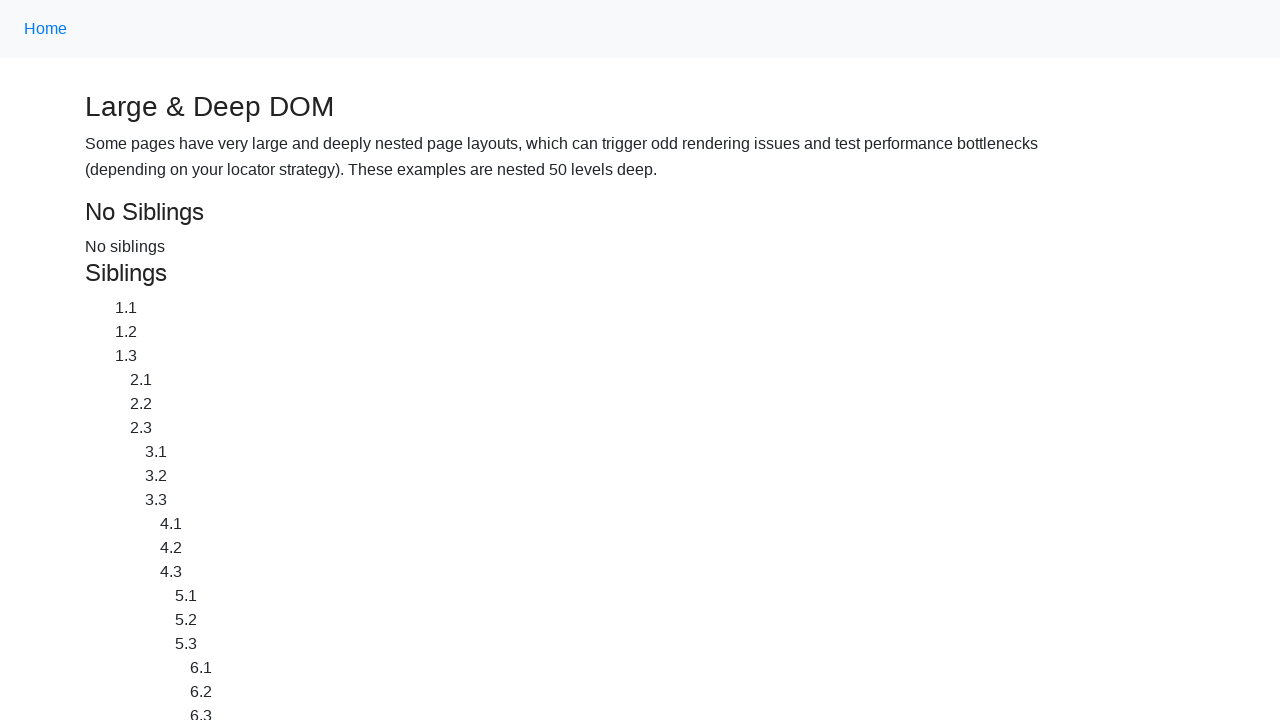

Located Home link at the top of the page
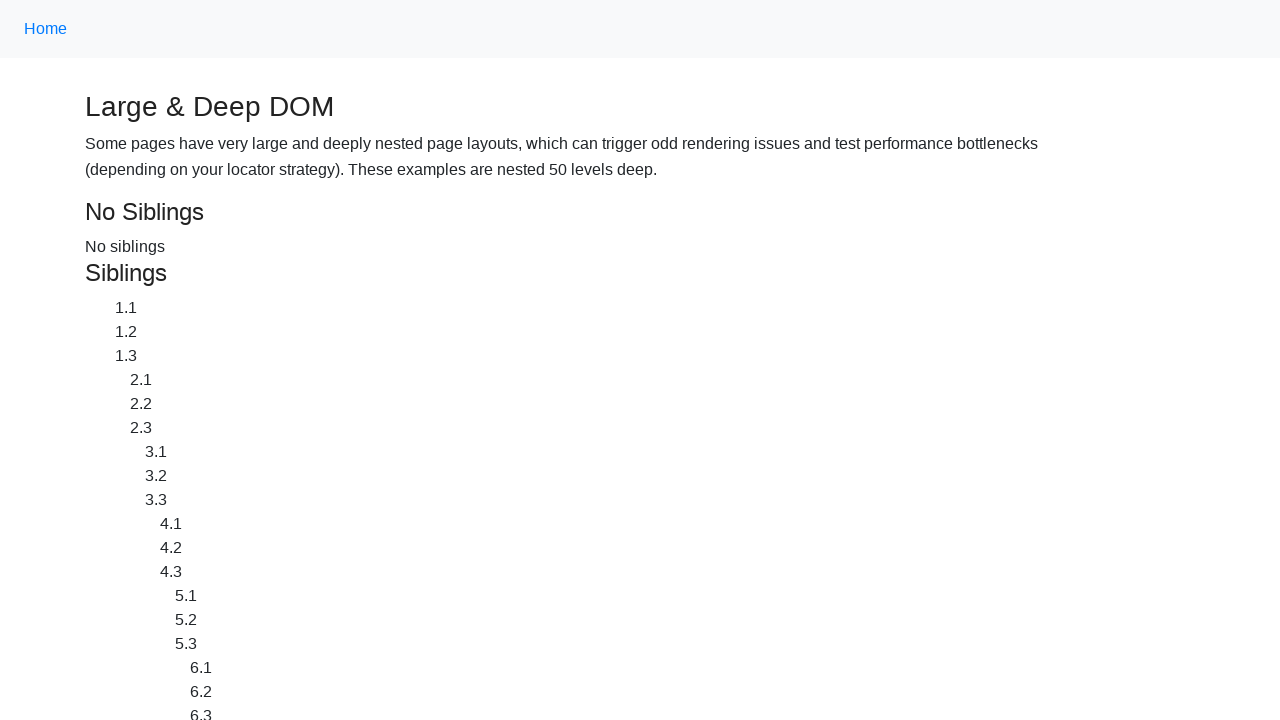

Scrolled down to CYDEO link
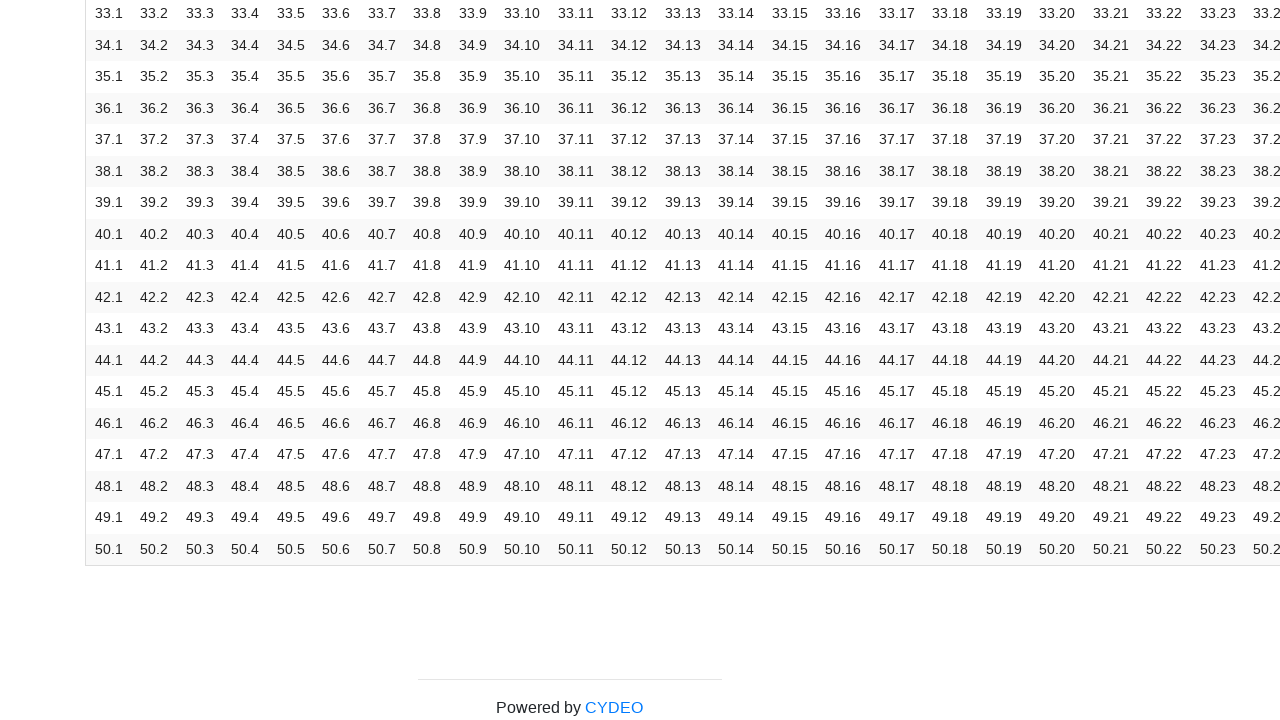

Waited 2 seconds to observe scroll to CYDEO link
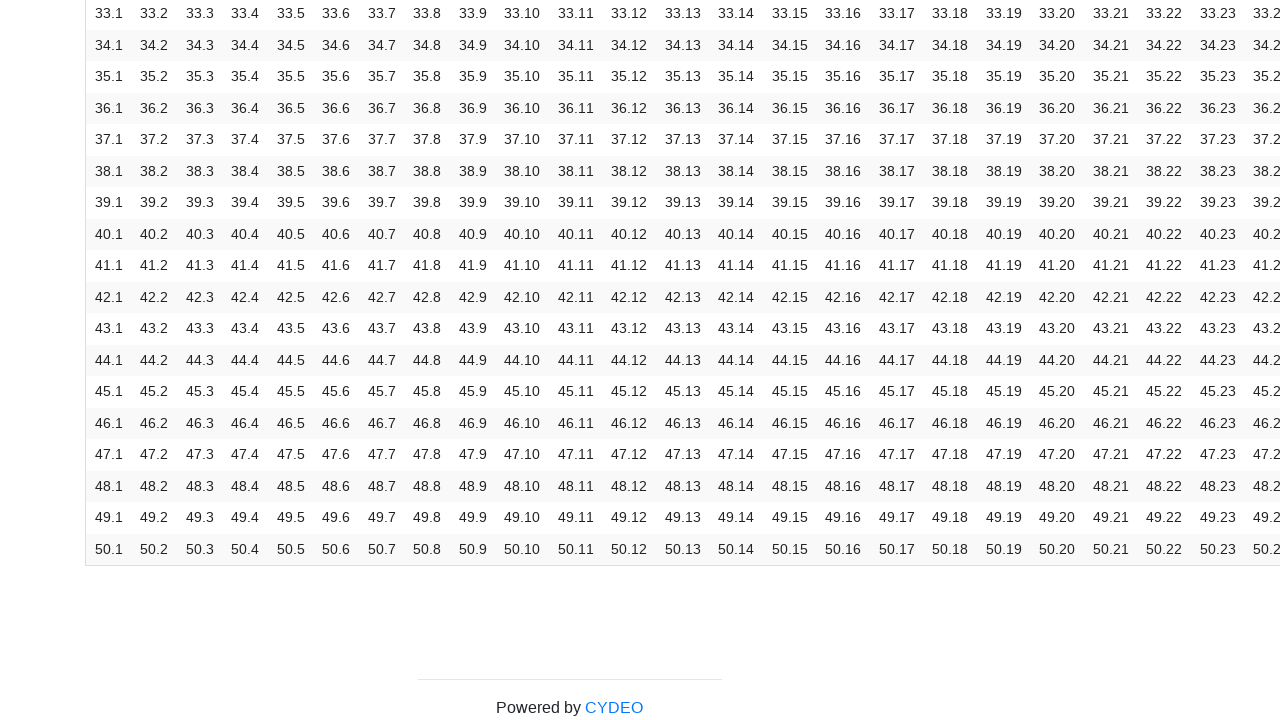

Scrolled back up to Home link
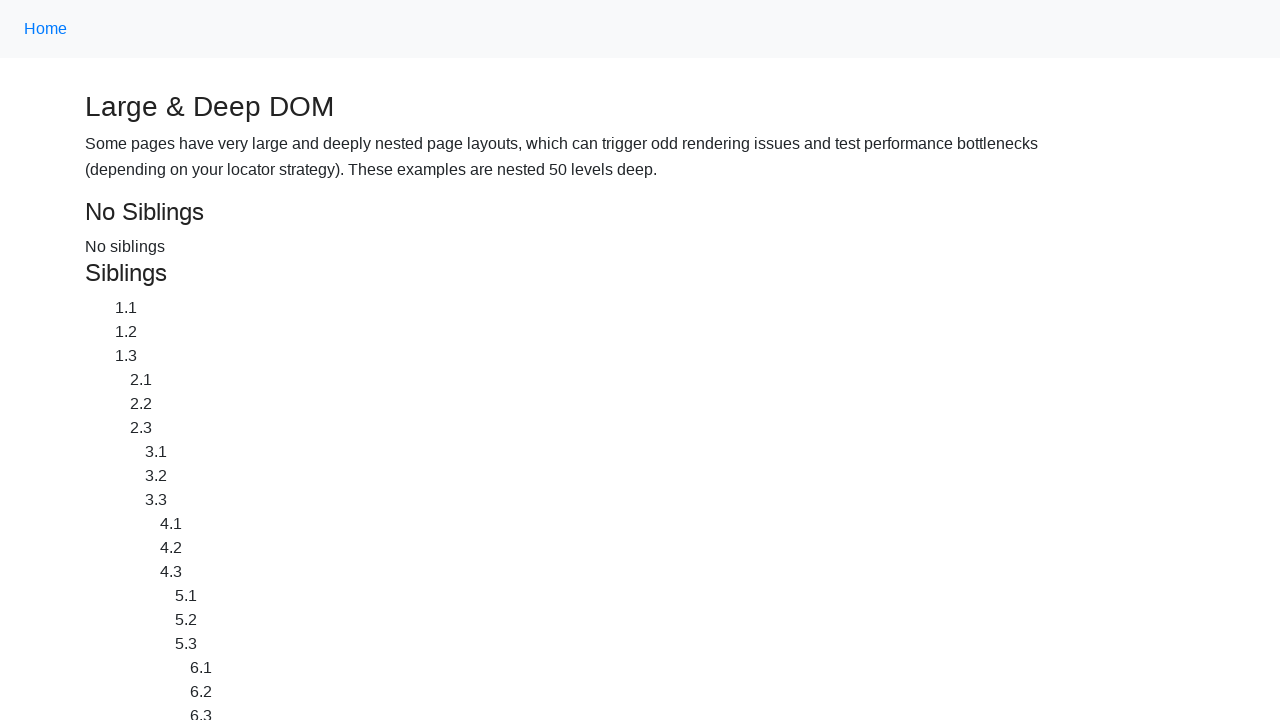

Waited 2 seconds to observe scroll back to Home link
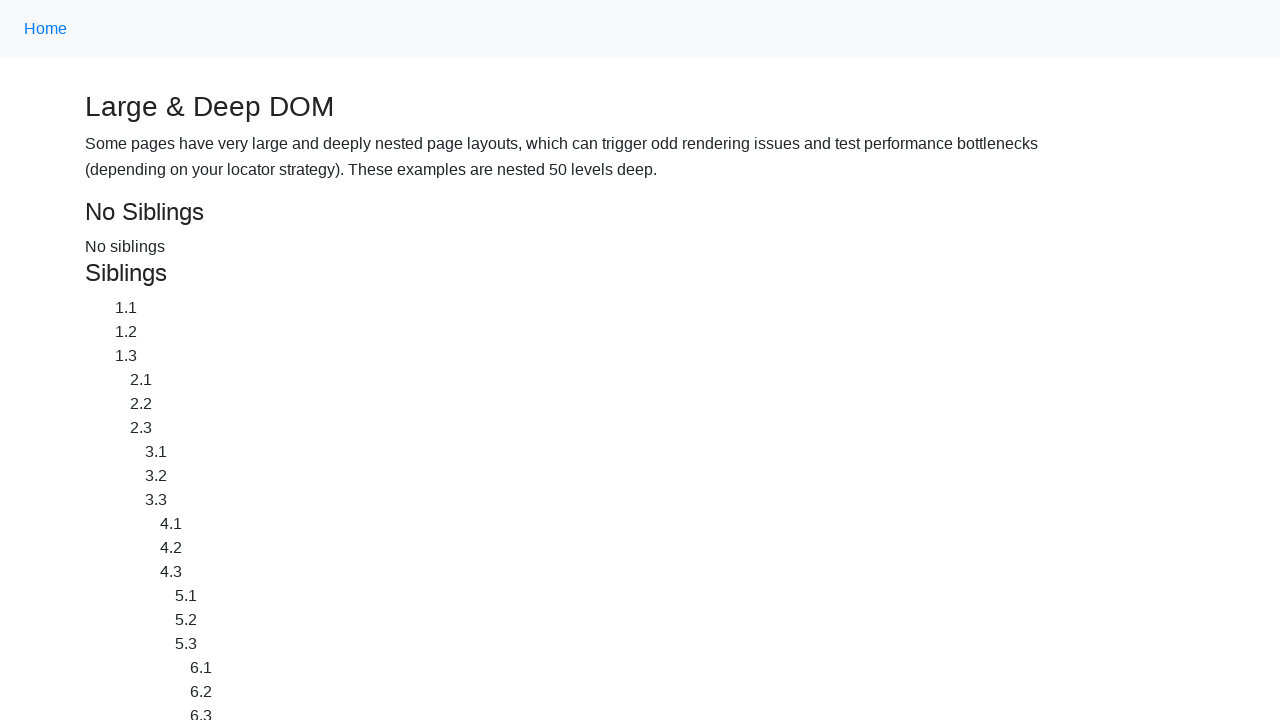

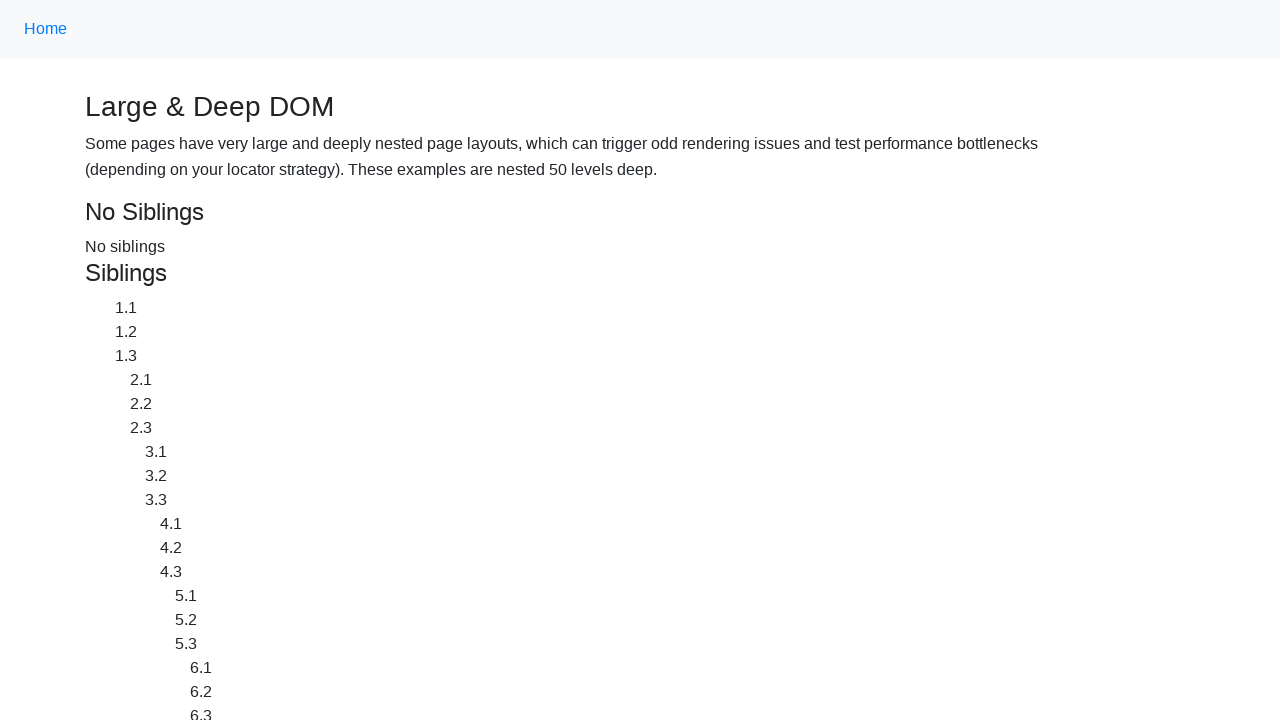